Tests filtering to display only active (incomplete) todo items

Starting URL: https://demo.playwright.dev/todomvc

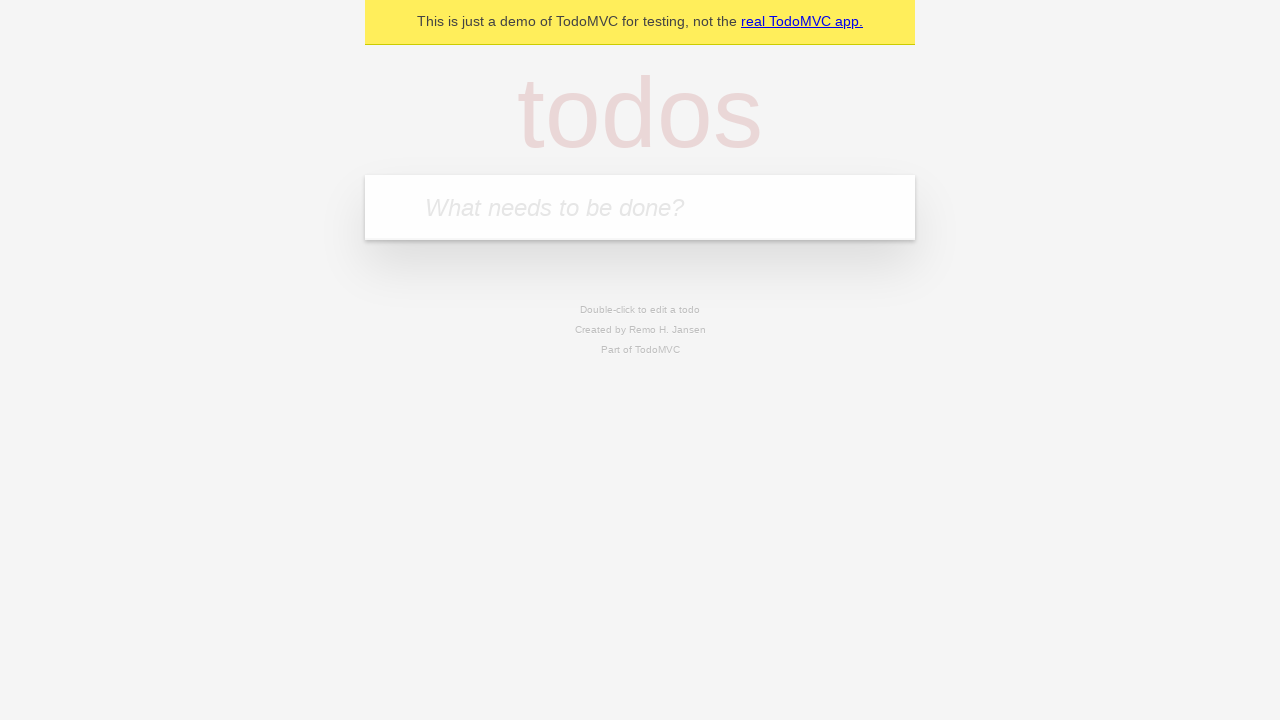

Filled todo input with 'buy some cheese' on internal:attr=[placeholder="What needs to be done?"i]
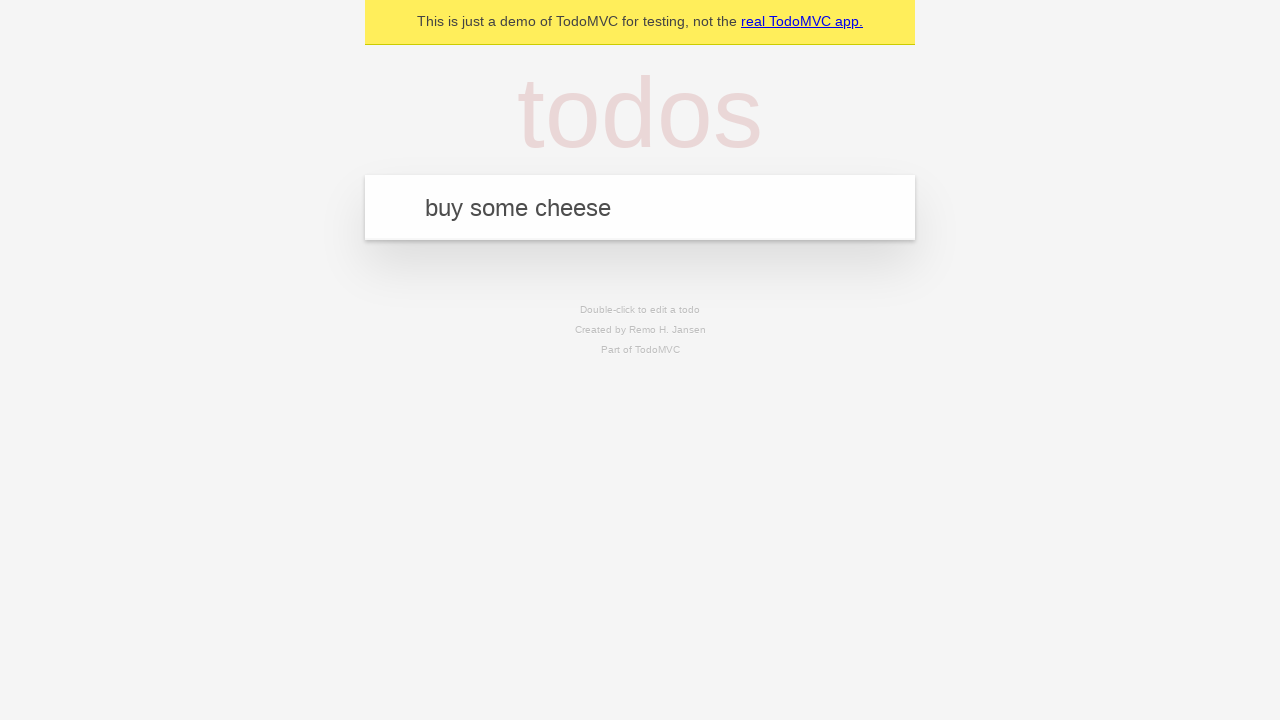

Pressed Enter to add first todo item on internal:attr=[placeholder="What needs to be done?"i]
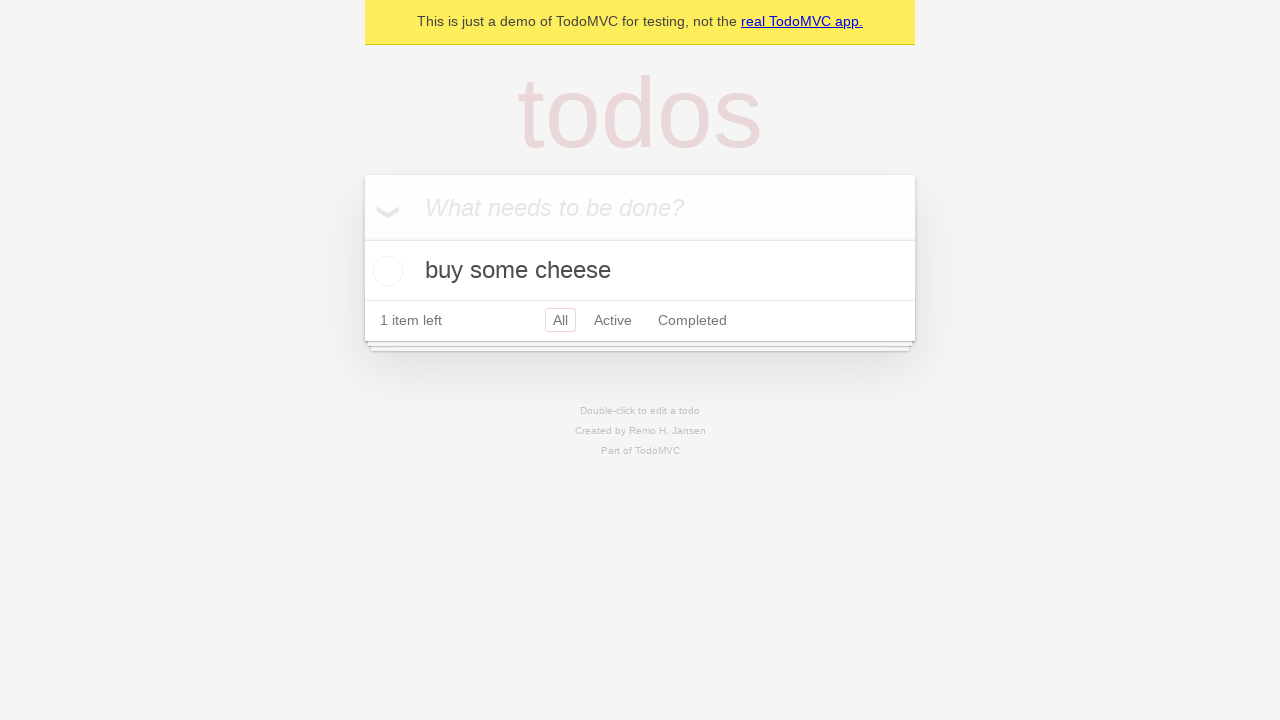

Filled todo input with 'feed the cat' on internal:attr=[placeholder="What needs to be done?"i]
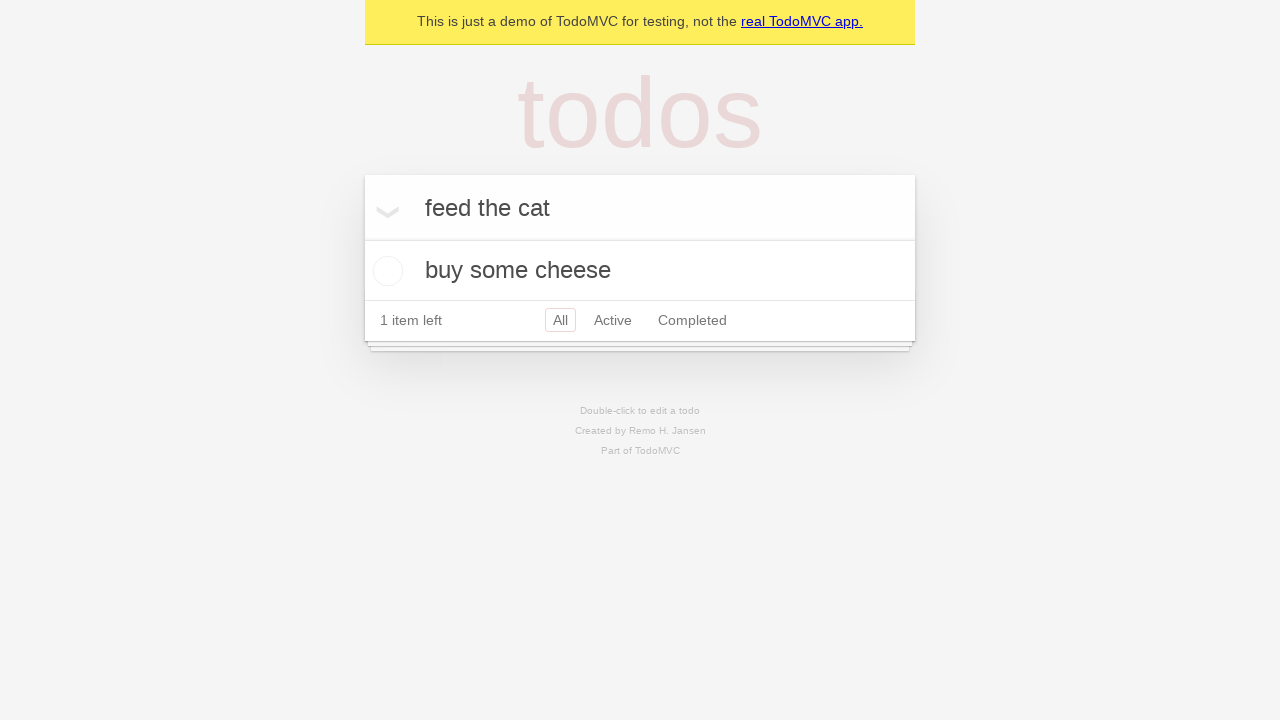

Pressed Enter to add second todo item on internal:attr=[placeholder="What needs to be done?"i]
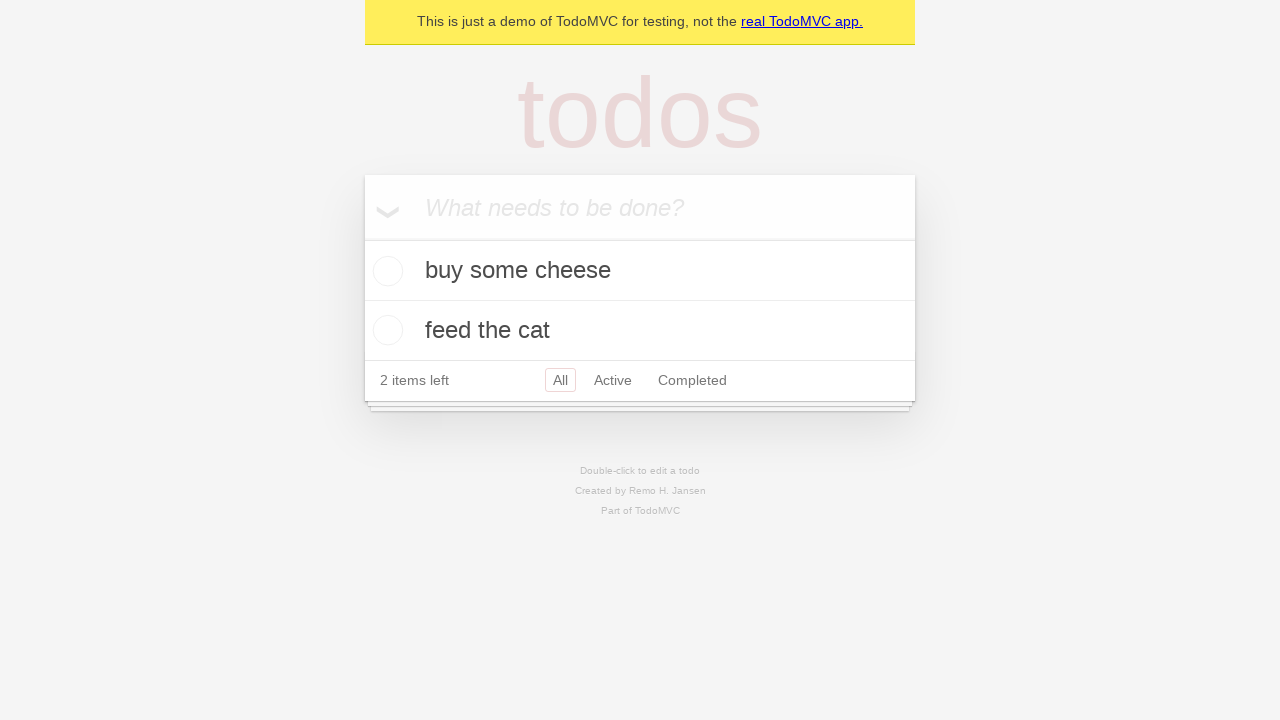

Filled todo input with 'book a doctors appointment' on internal:attr=[placeholder="What needs to be done?"i]
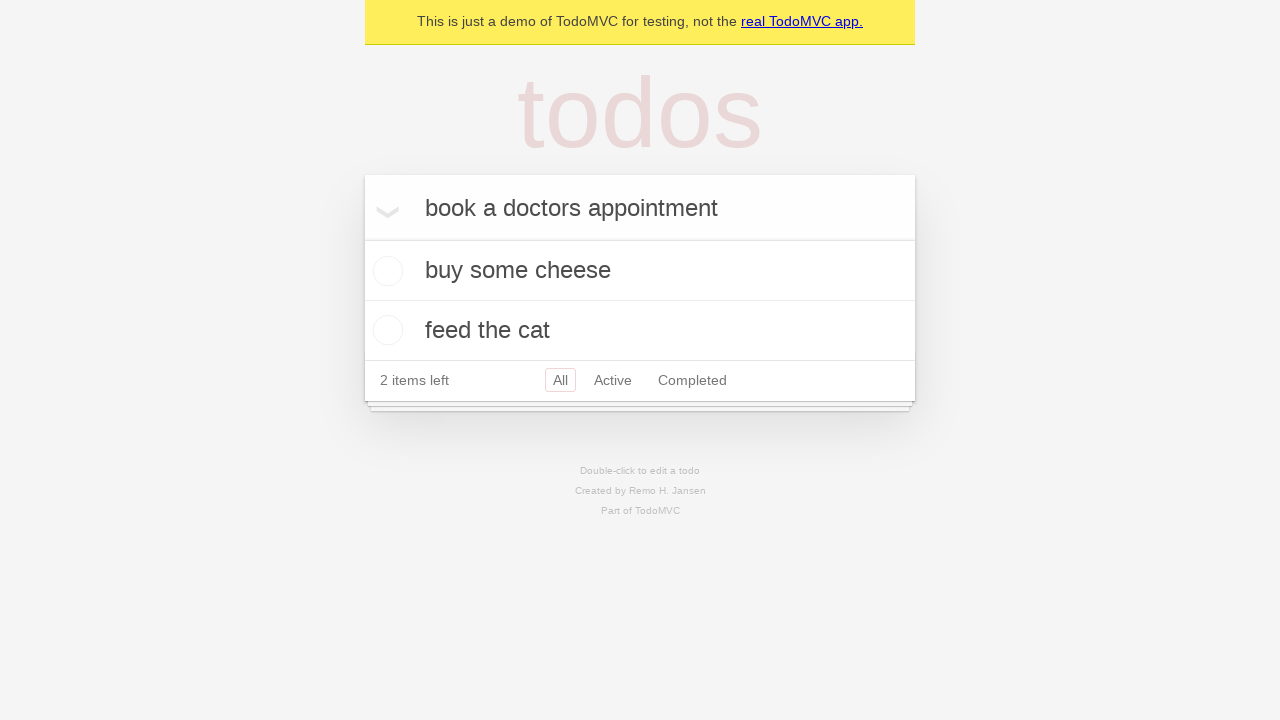

Pressed Enter to add third todo item on internal:attr=[placeholder="What needs to be done?"i]
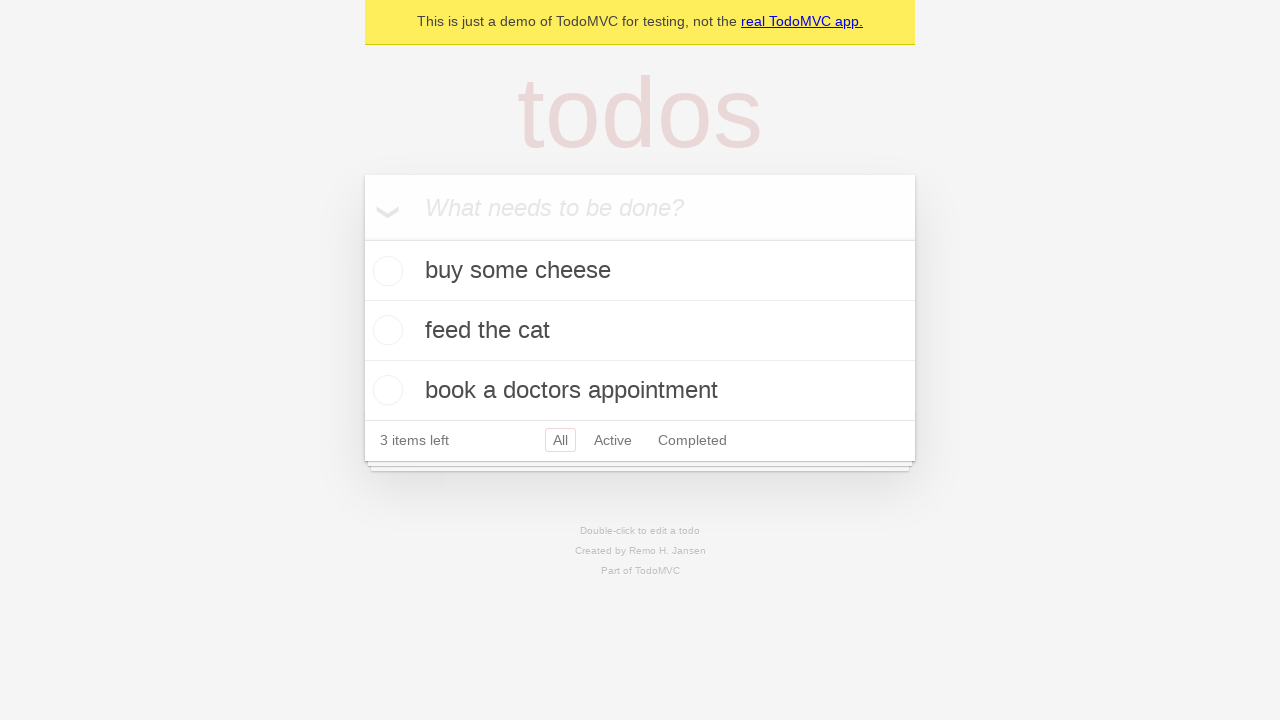

Checked the second todo item to mark it as complete at (385, 330) on internal:testid=[data-testid="todo-item"s] >> nth=1 >> internal:role=checkbox
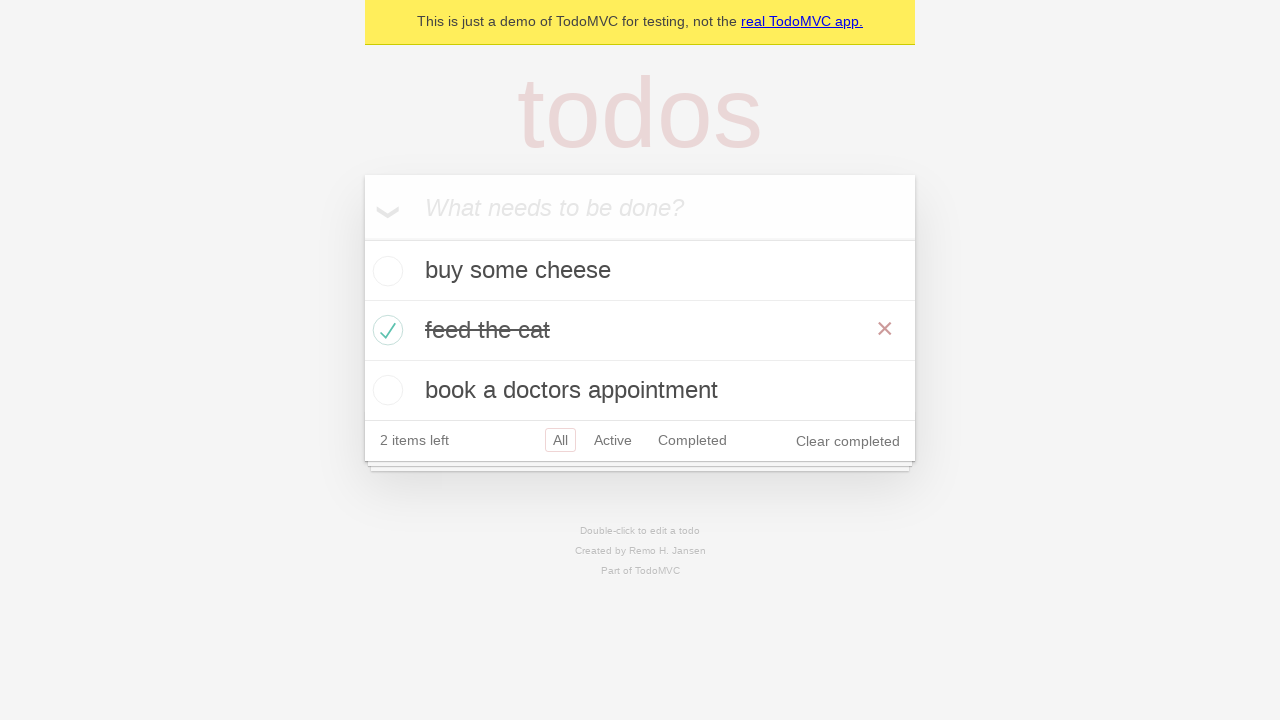

Clicked Active filter to display only incomplete todo items at (613, 440) on internal:role=link[name="Active"i]
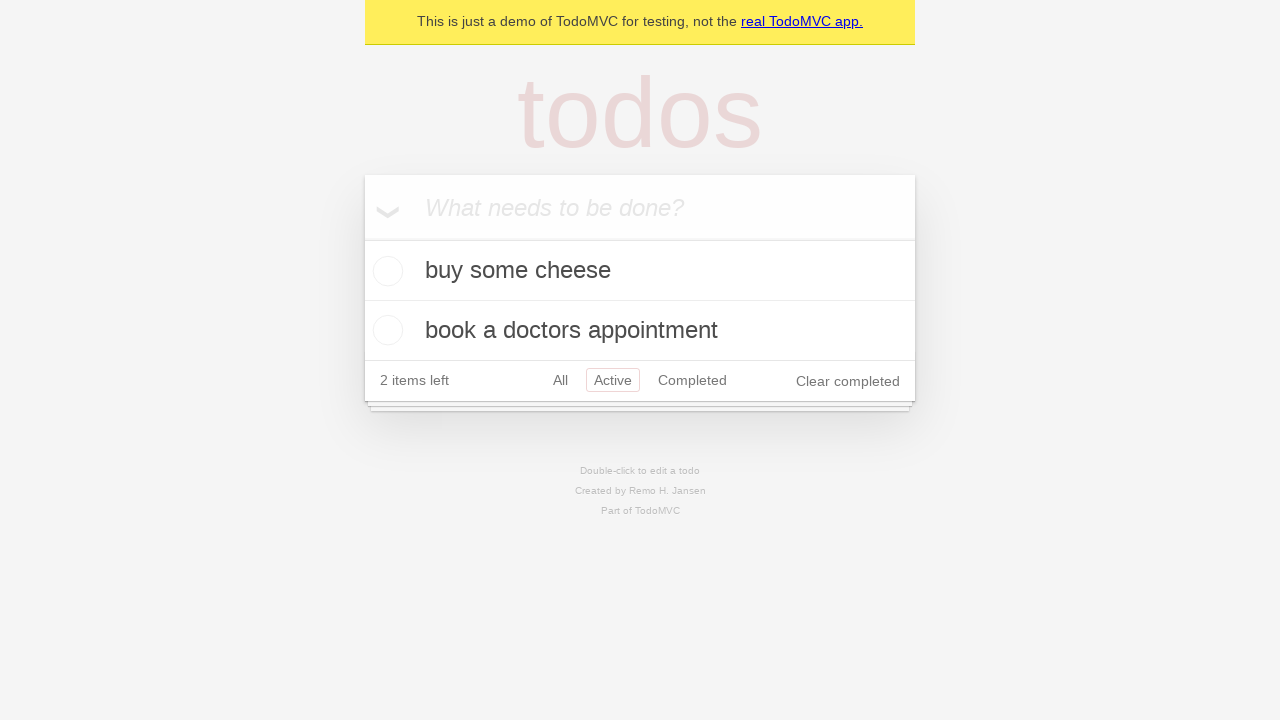

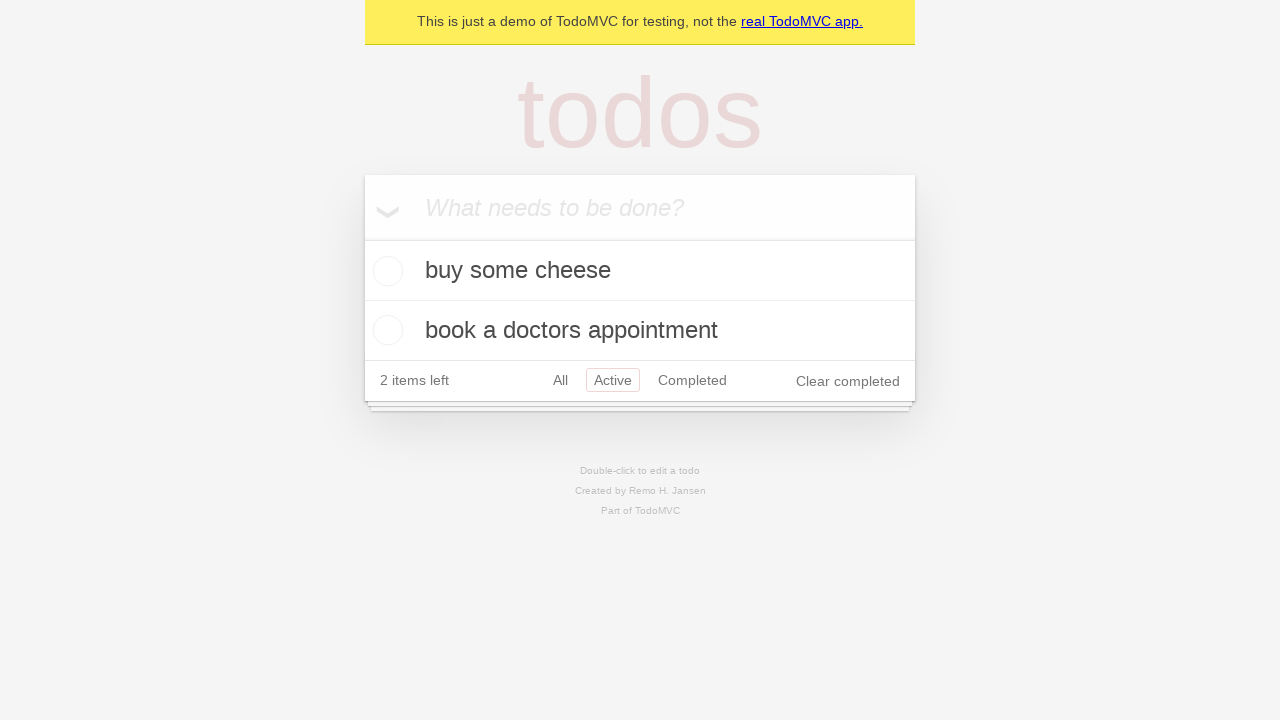